Tests adding multiple todo items to the list and verifies they appear correctly

Starting URL: https://demo.playwright.dev/todomvc

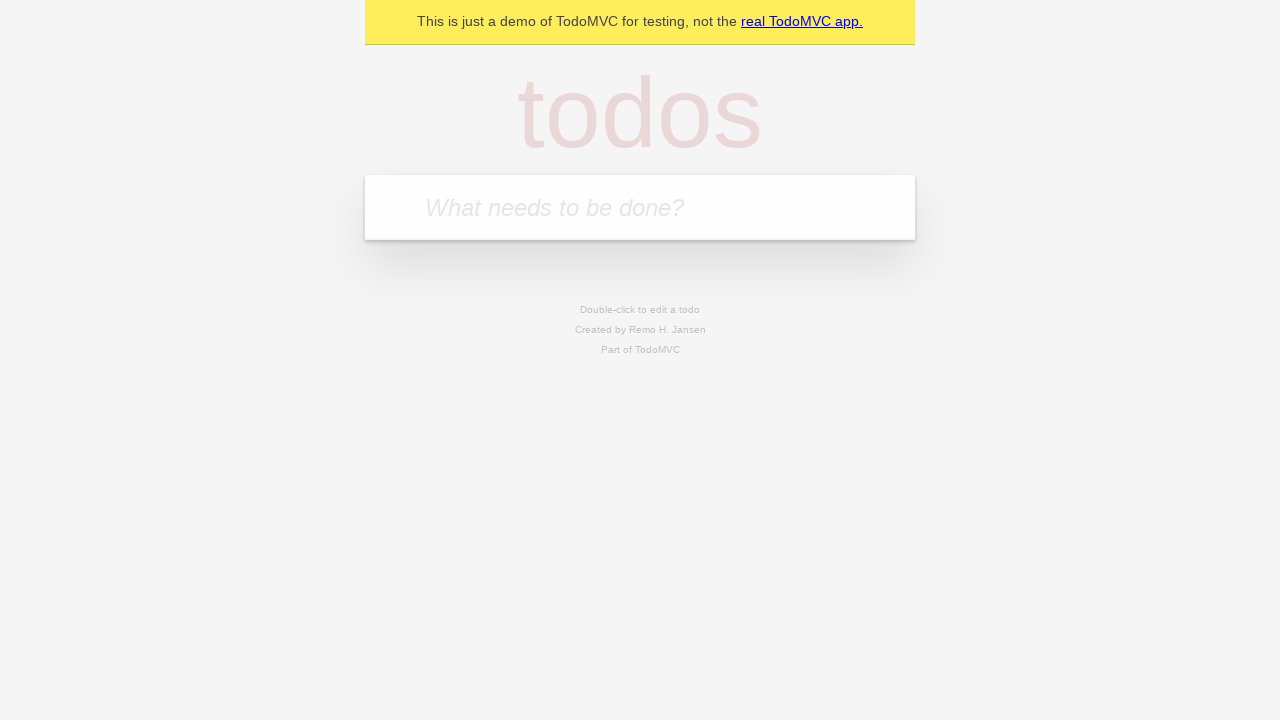

Located the todo input field with placeholder 'What needs to be done?'
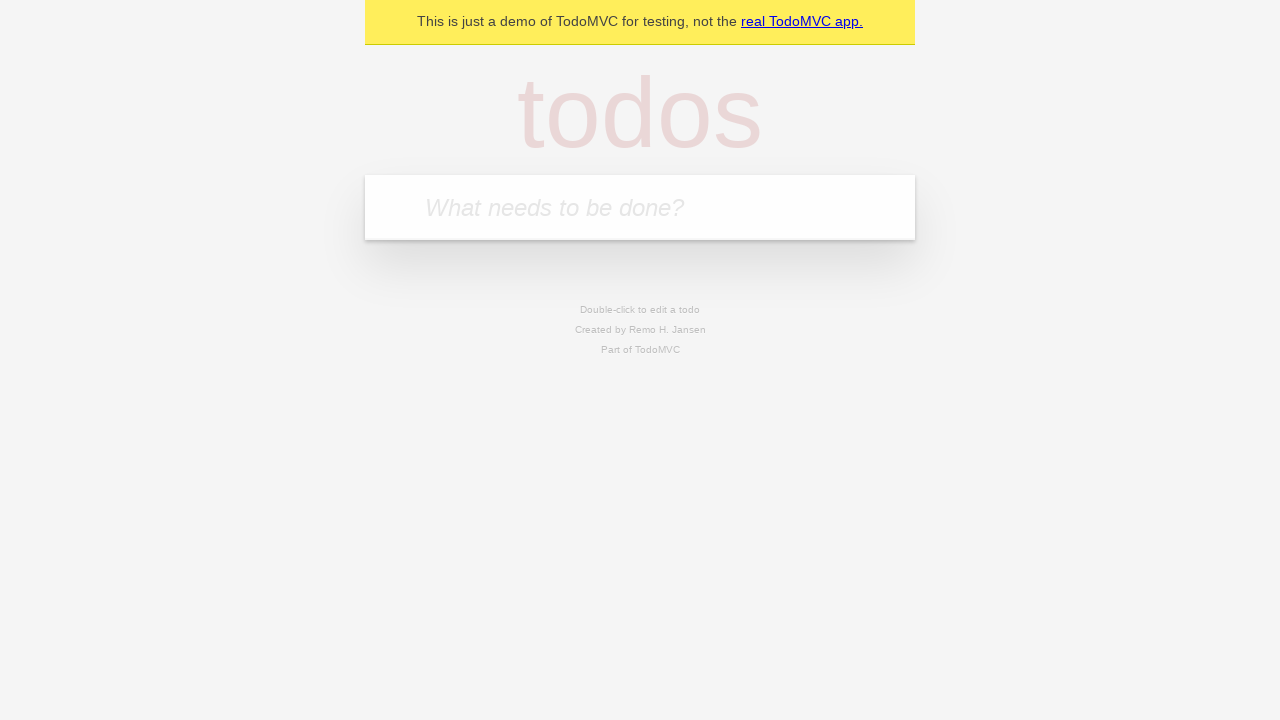

Filled first todo item with 'buy some cheese' on internal:attr=[placeholder="What needs to be done?"i]
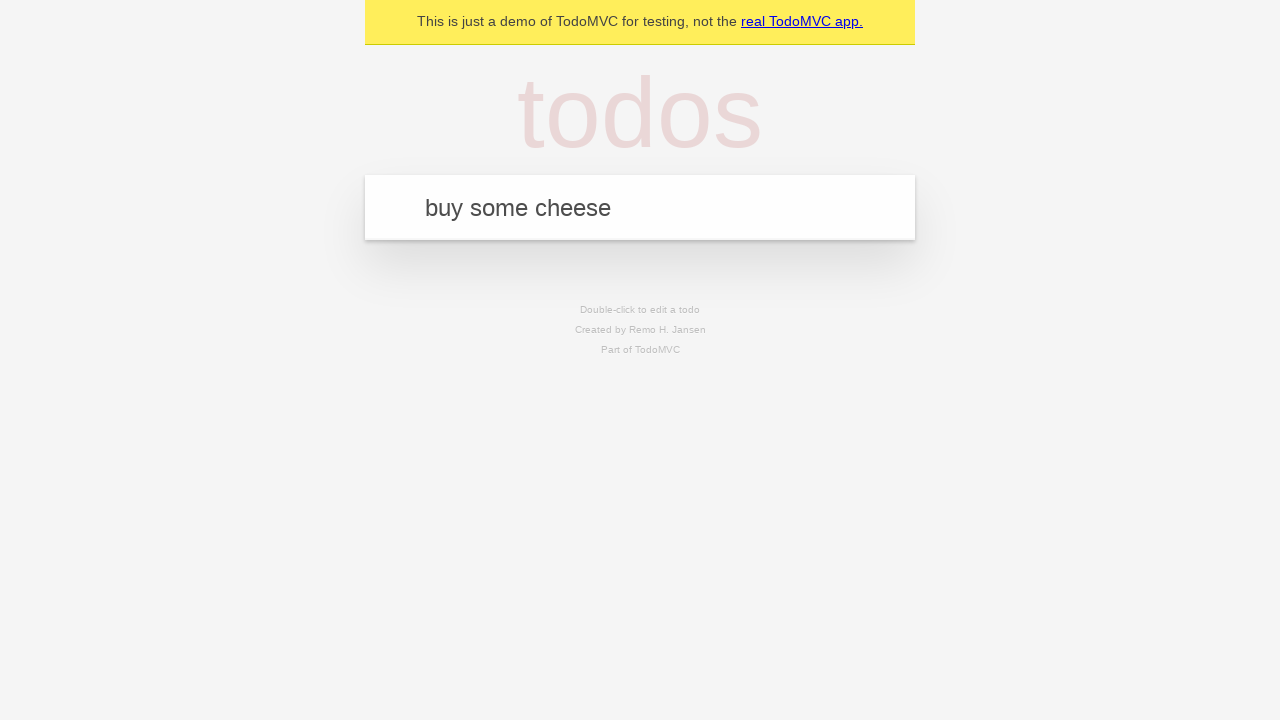

Pressed Enter to add first todo item on internal:attr=[placeholder="What needs to be done?"i]
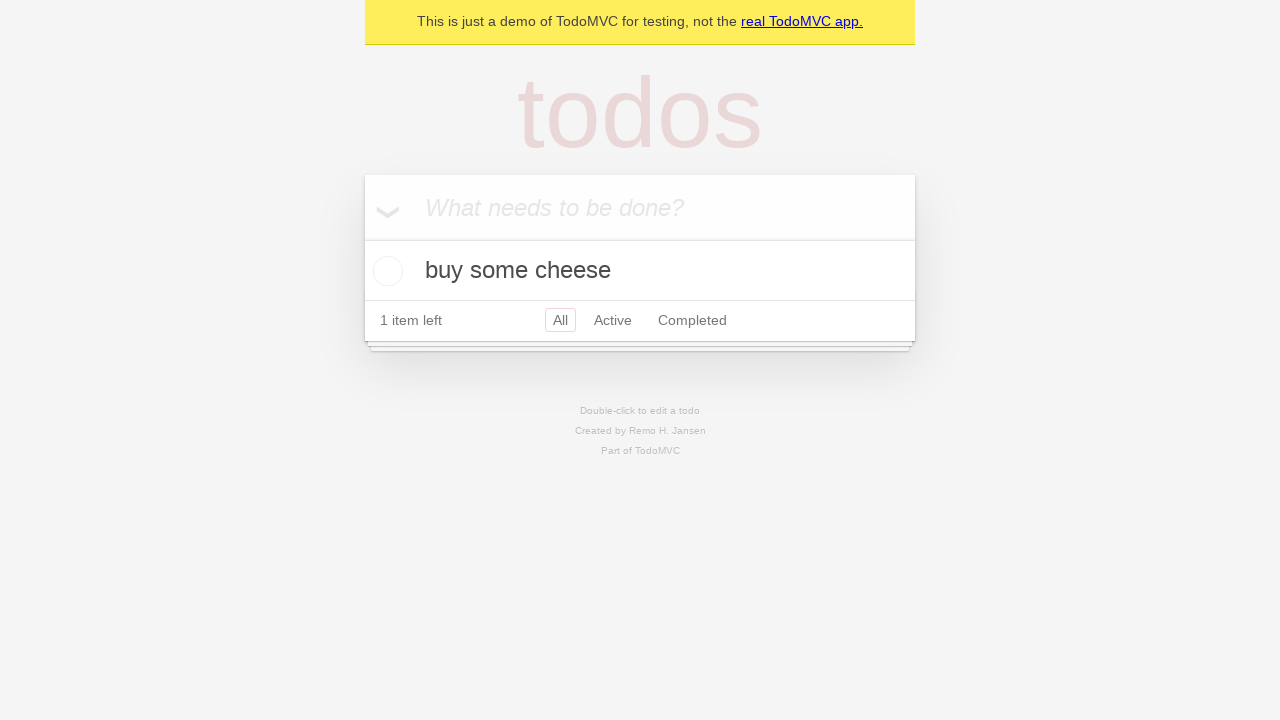

Verified first todo item appeared in the list
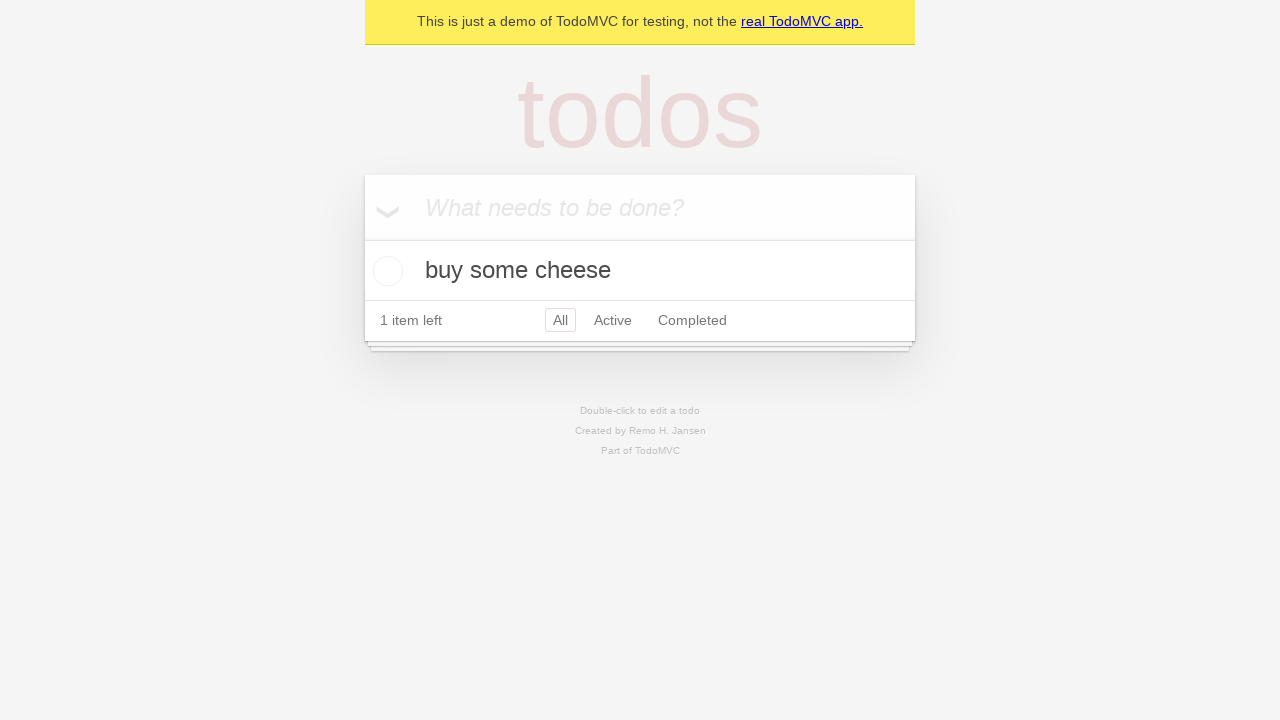

Filled second todo item with 'feed the cat' on internal:attr=[placeholder="What needs to be done?"i]
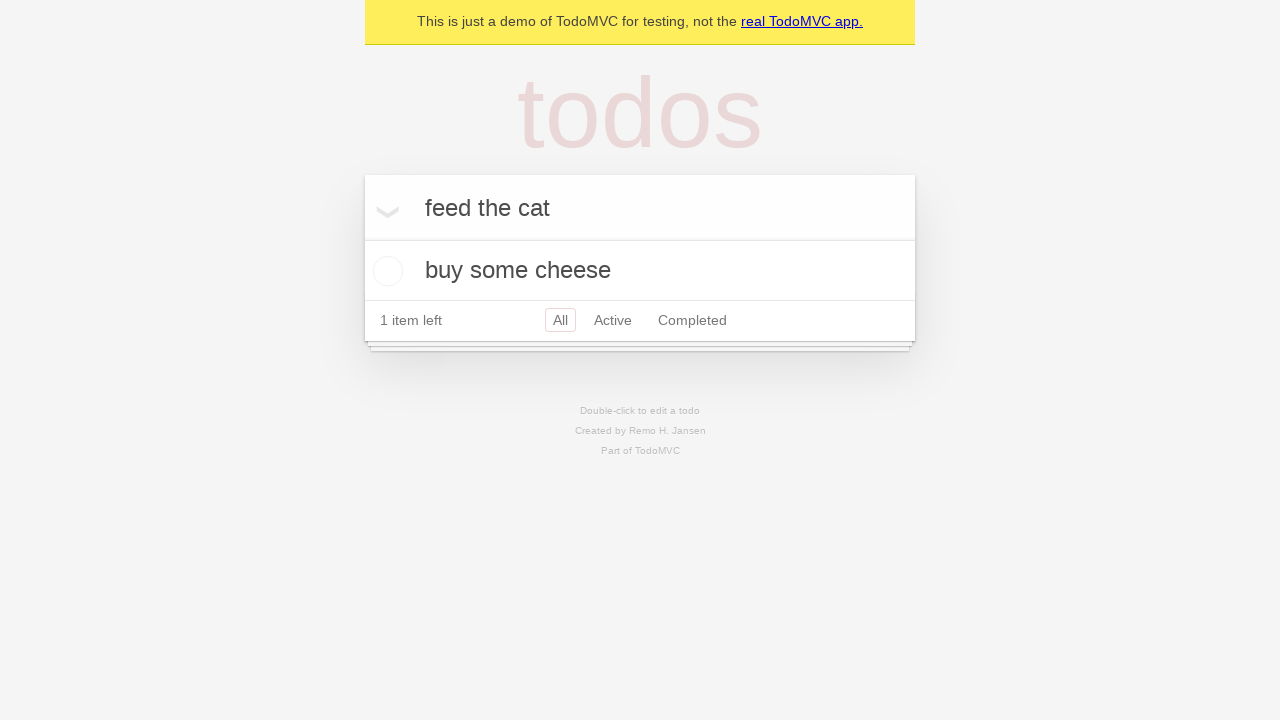

Pressed Enter to add second todo item on internal:attr=[placeholder="What needs to be done?"i]
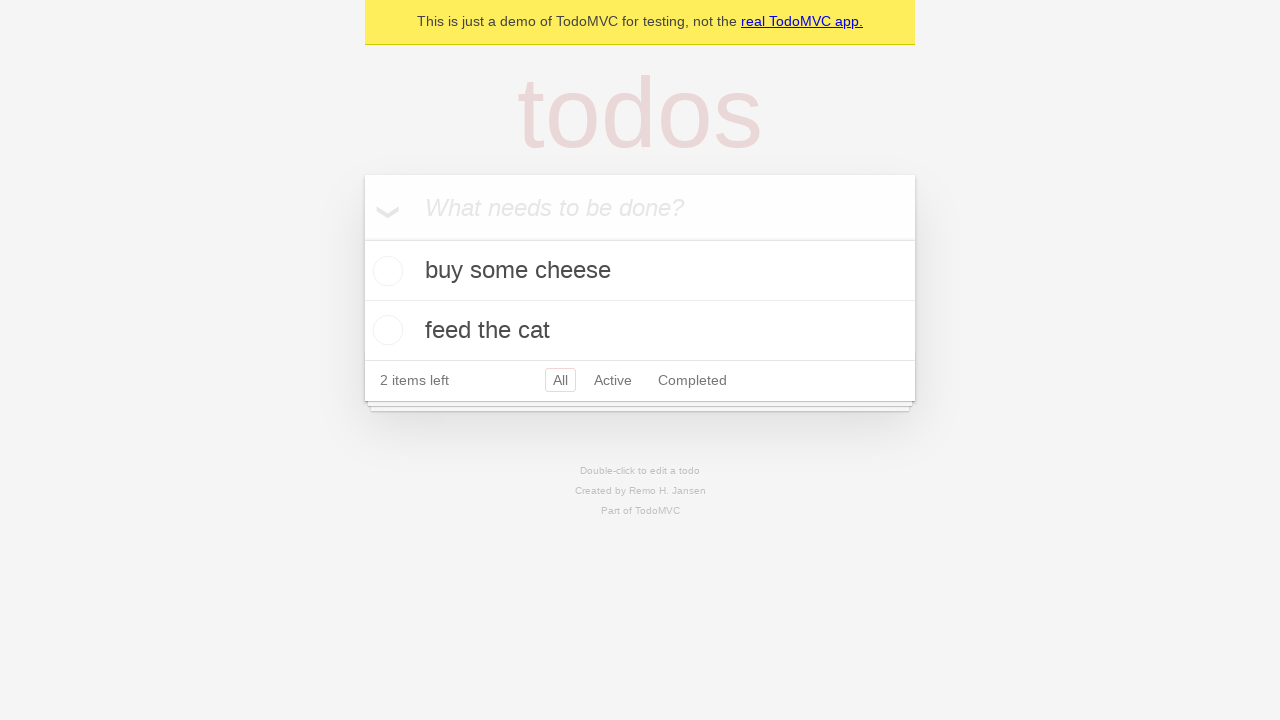

Verified second todo item appeared in the list
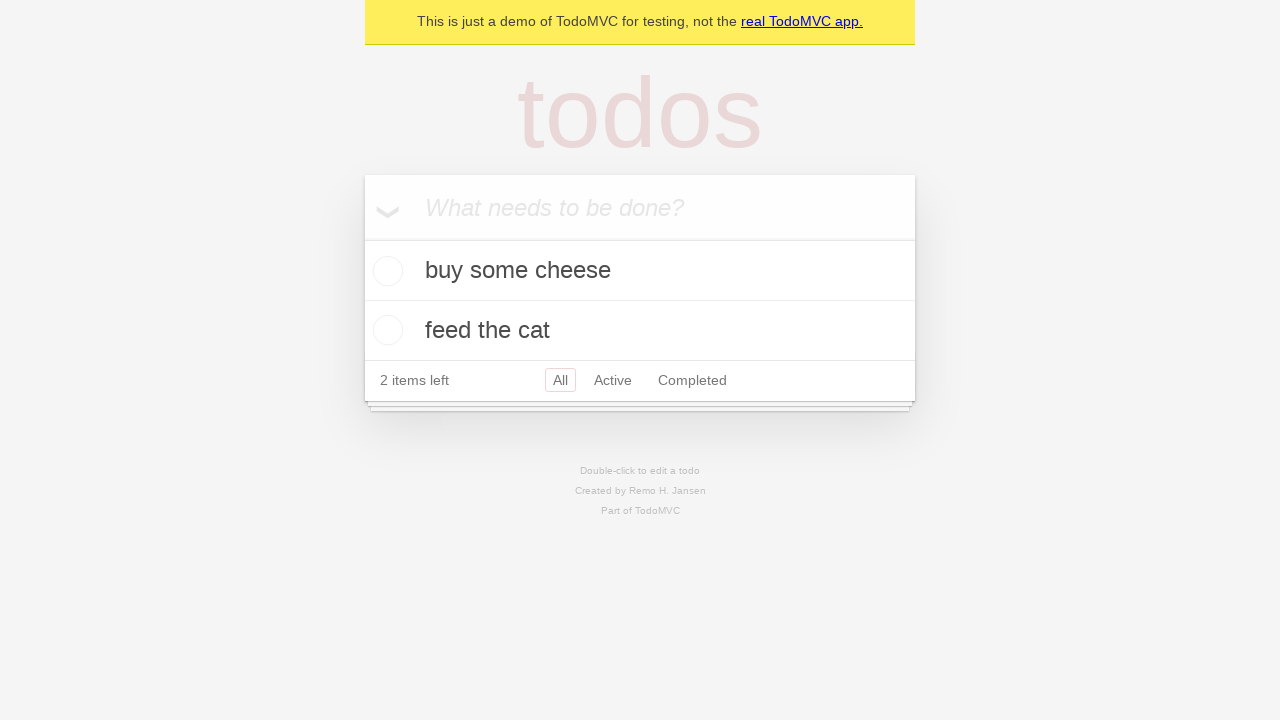

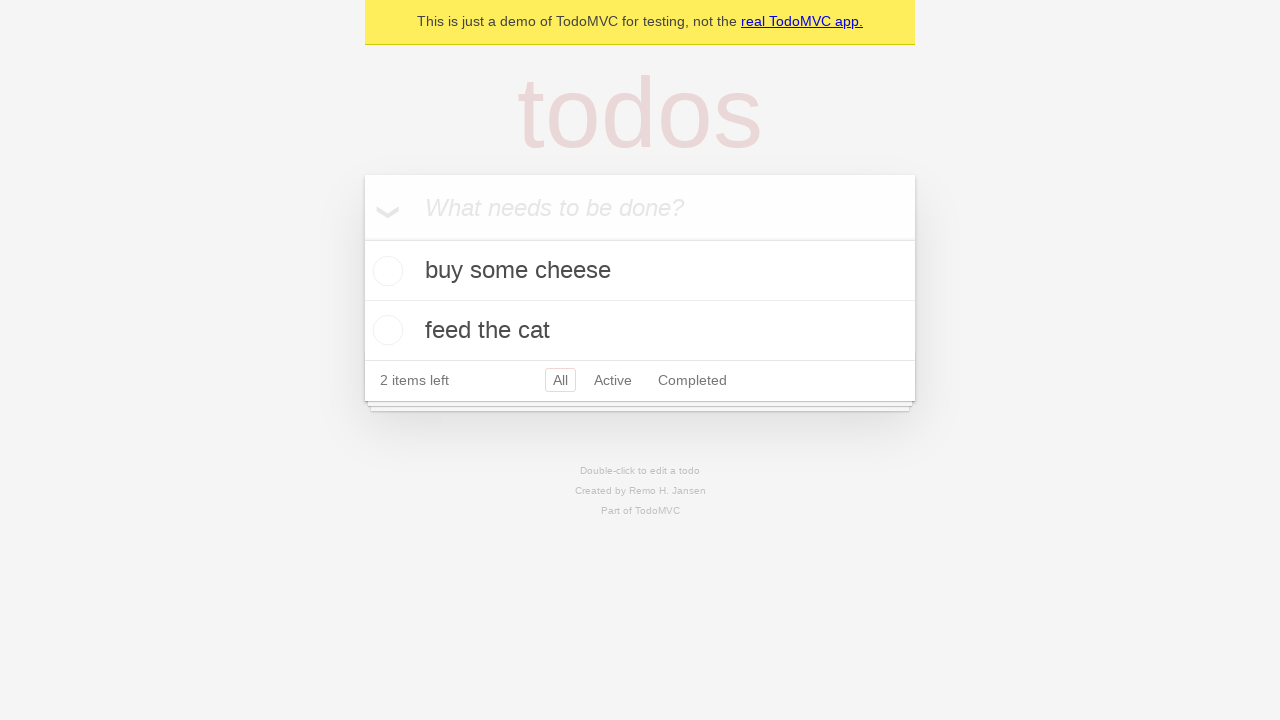